Tests the "Tell us about a show" form submission on the New Theatre History Project website by filling in show details including title, playwright, dates, type, venue, synopsis, cast, crew, and submitter information.

Starting URL: http://history.newtheatre.org.uk/collect/show/

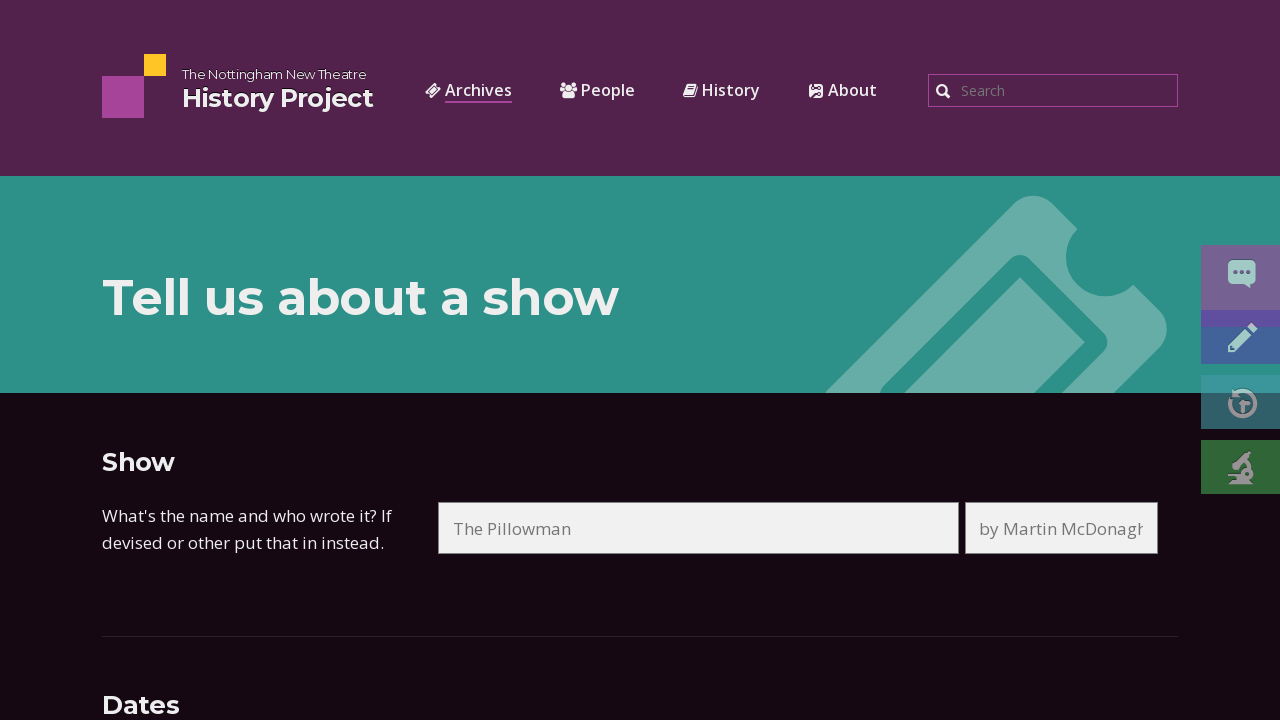

Filled show title field with 'Hamlet' on input.collect-field-title[name='title']
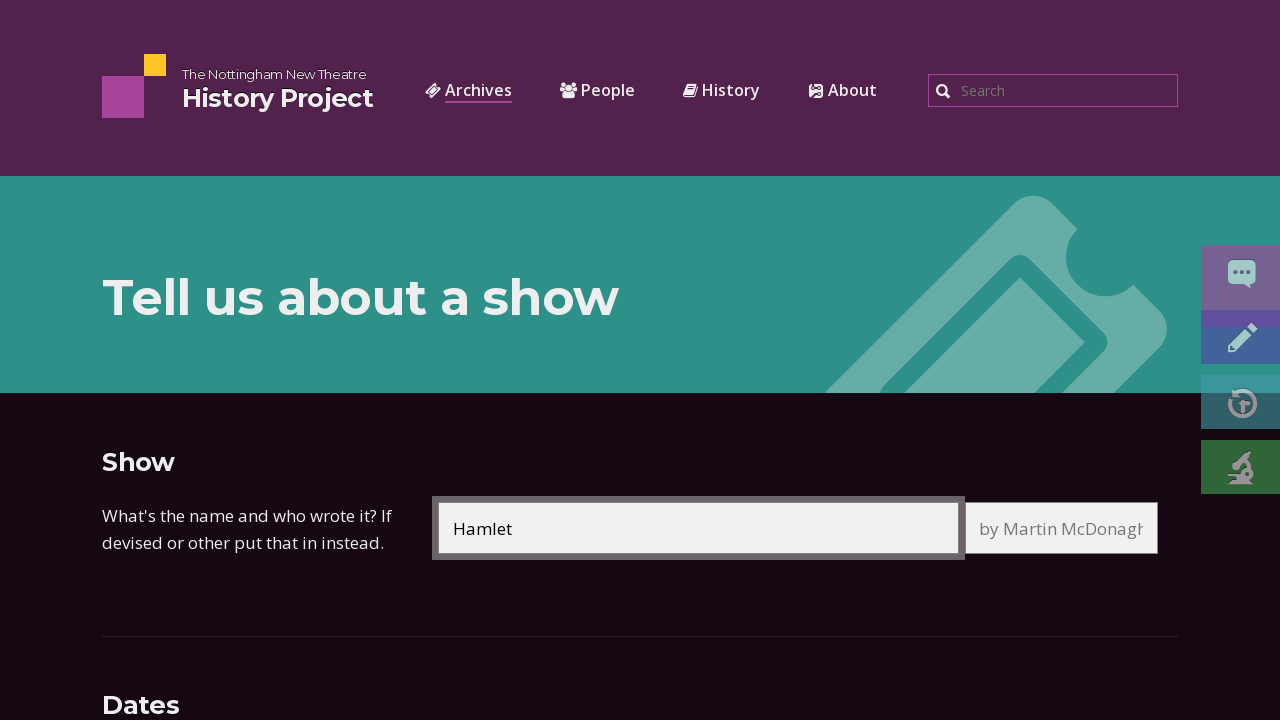

Filled playwright field with 'by William Shakespeare' on input.collect-field-playwright[name='playwright']
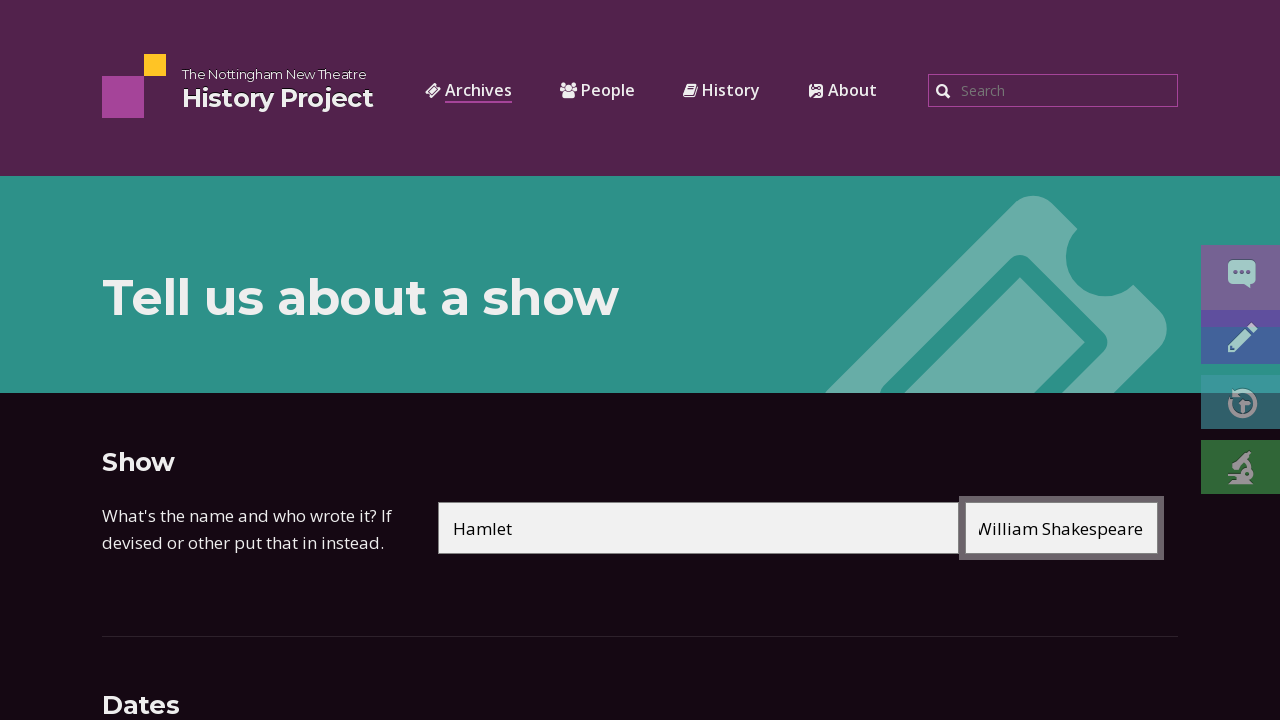

Filled start date day field with '15' on input.collect-field-day[name='date_start_day']
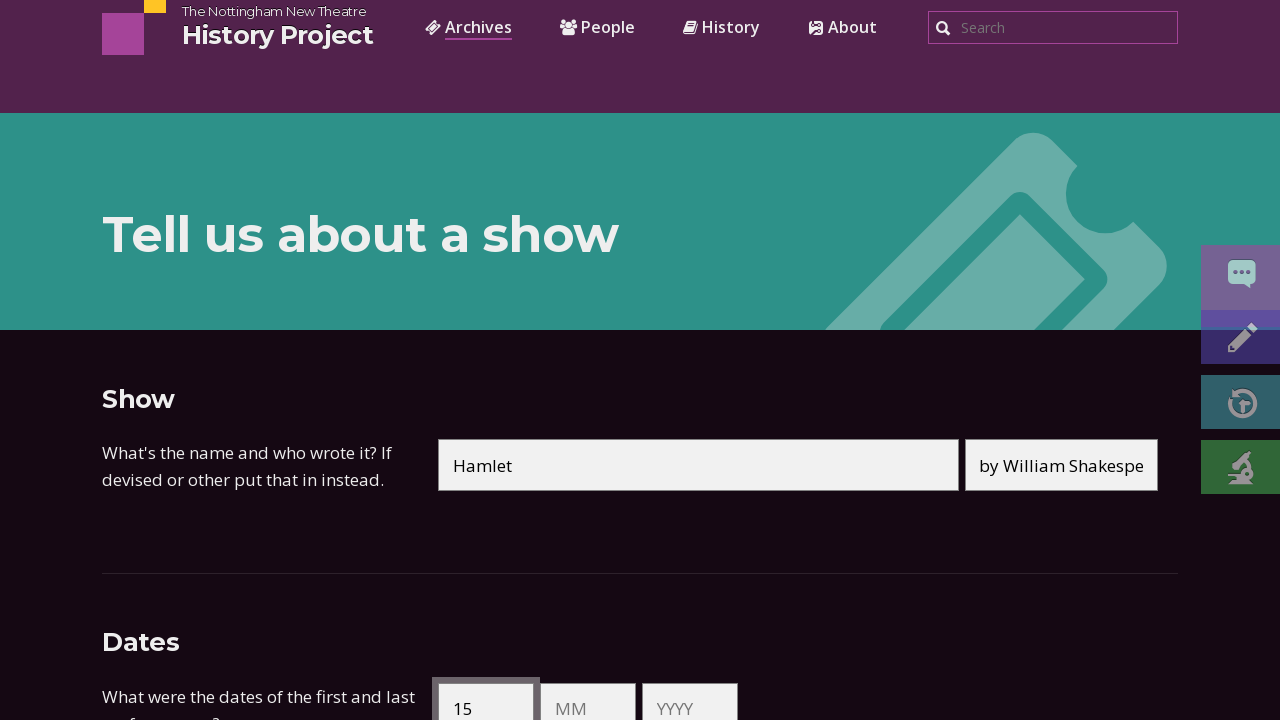

Filled start date month field with '03' on input.collect-field-month[name='date_start_month']
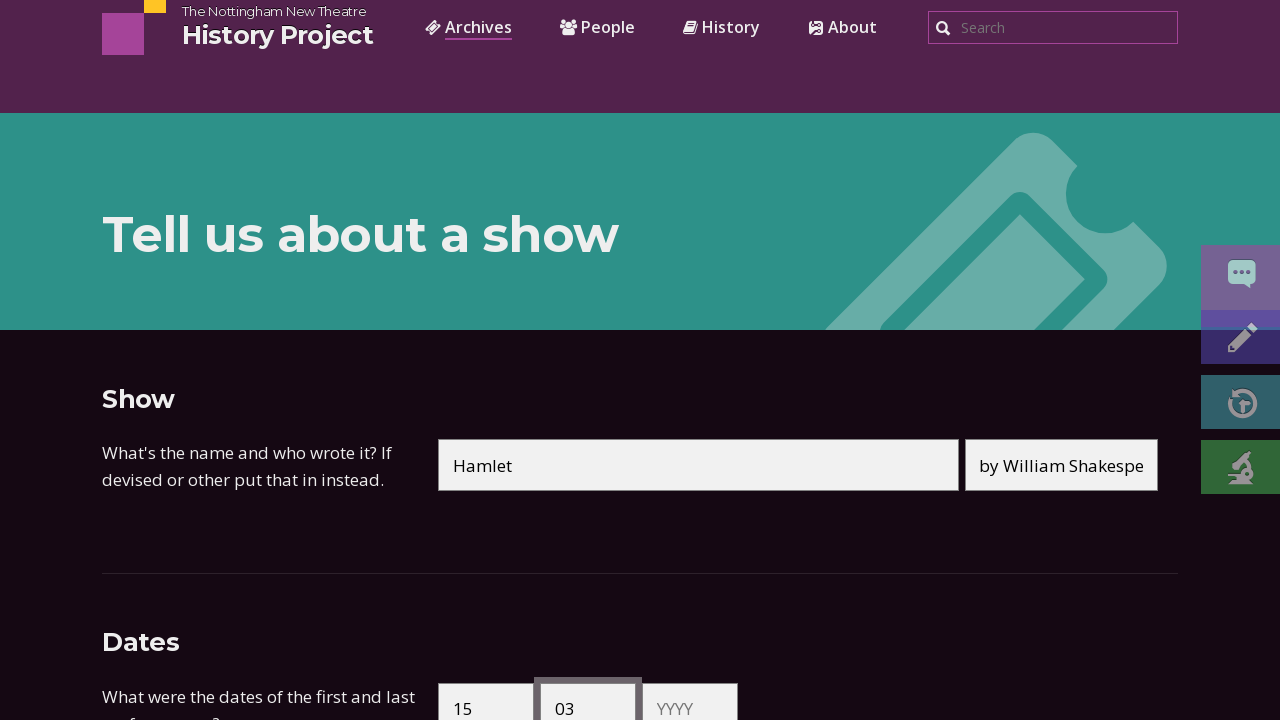

Filled start date year field with '2023' on input.collect-field-year[name='date_start_year']
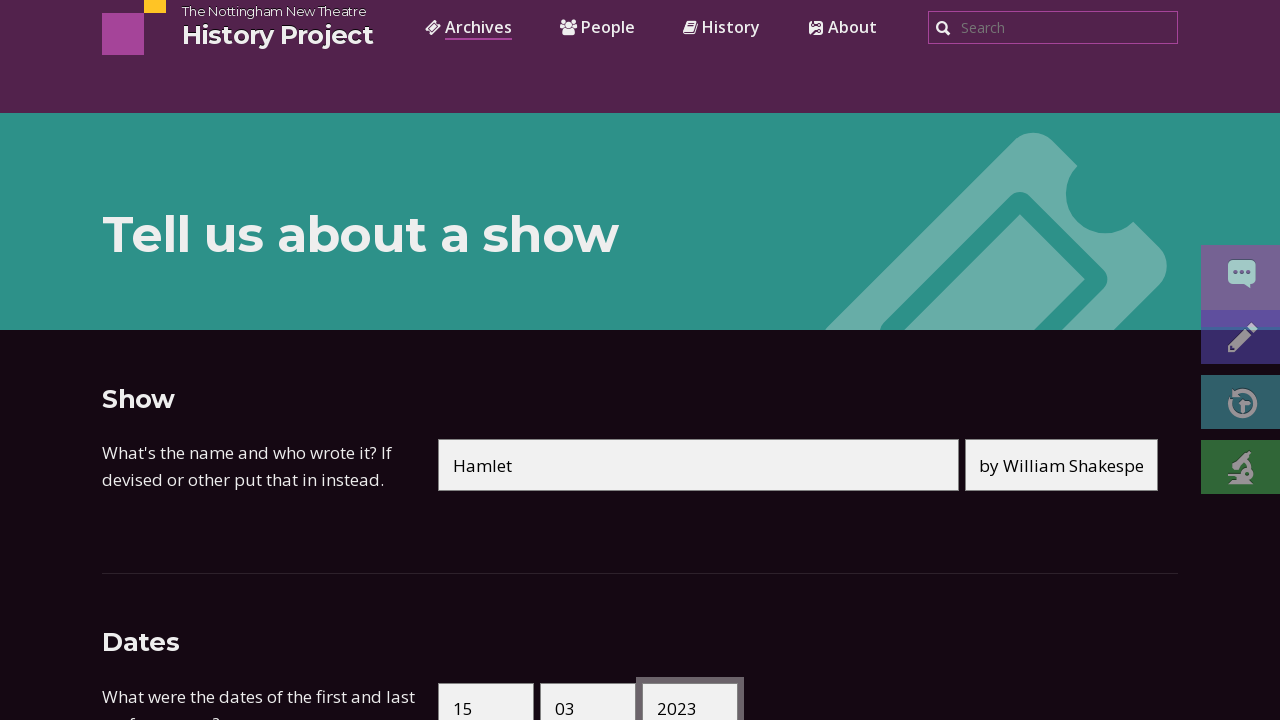

Filled end date day field with '18' on input.collect-field-day[name='date_end_day']
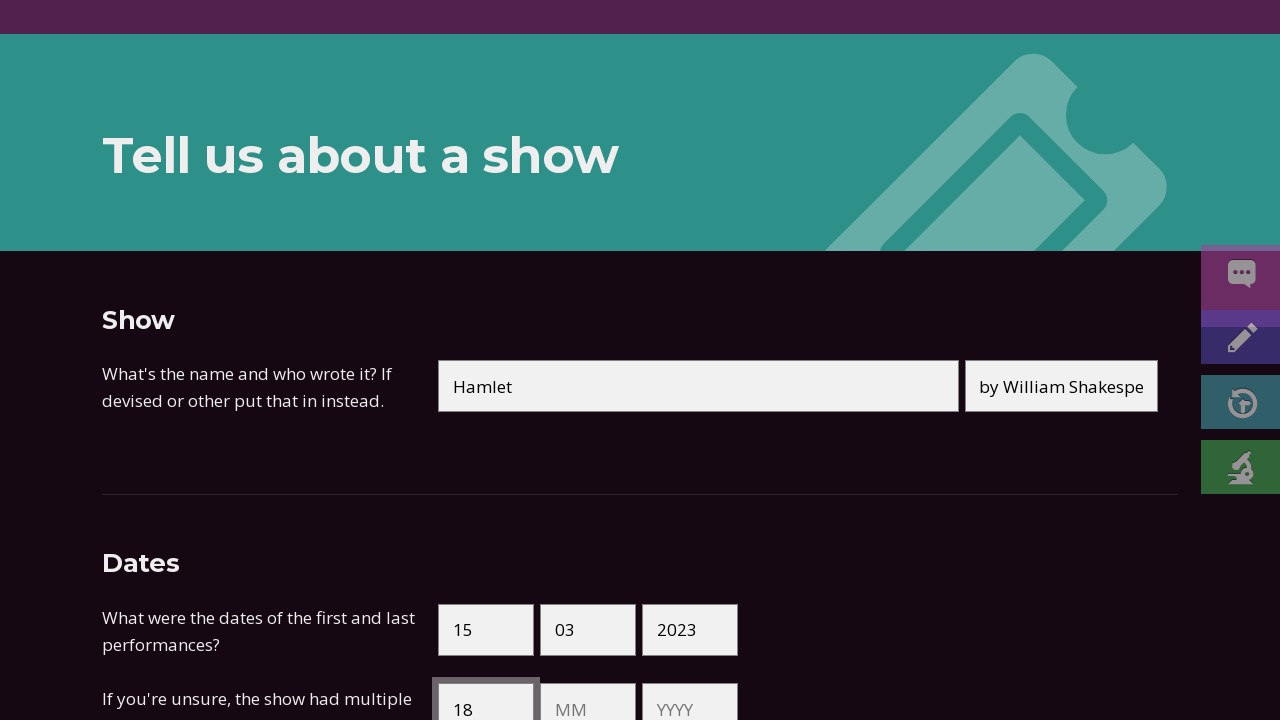

Filled end date month field with '03' on input.collect-field-month[name='date_end_month']
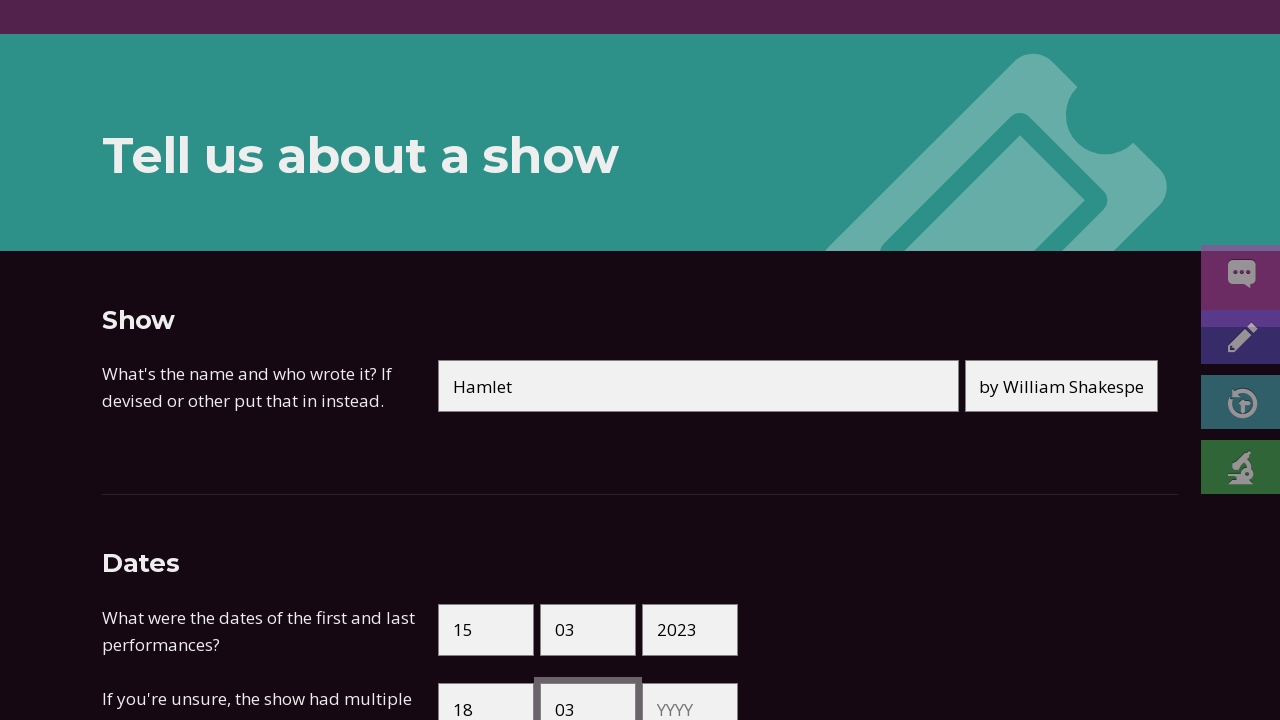

Filled end date year field with '2023' on input.collect-field-year[name='date_end_year']
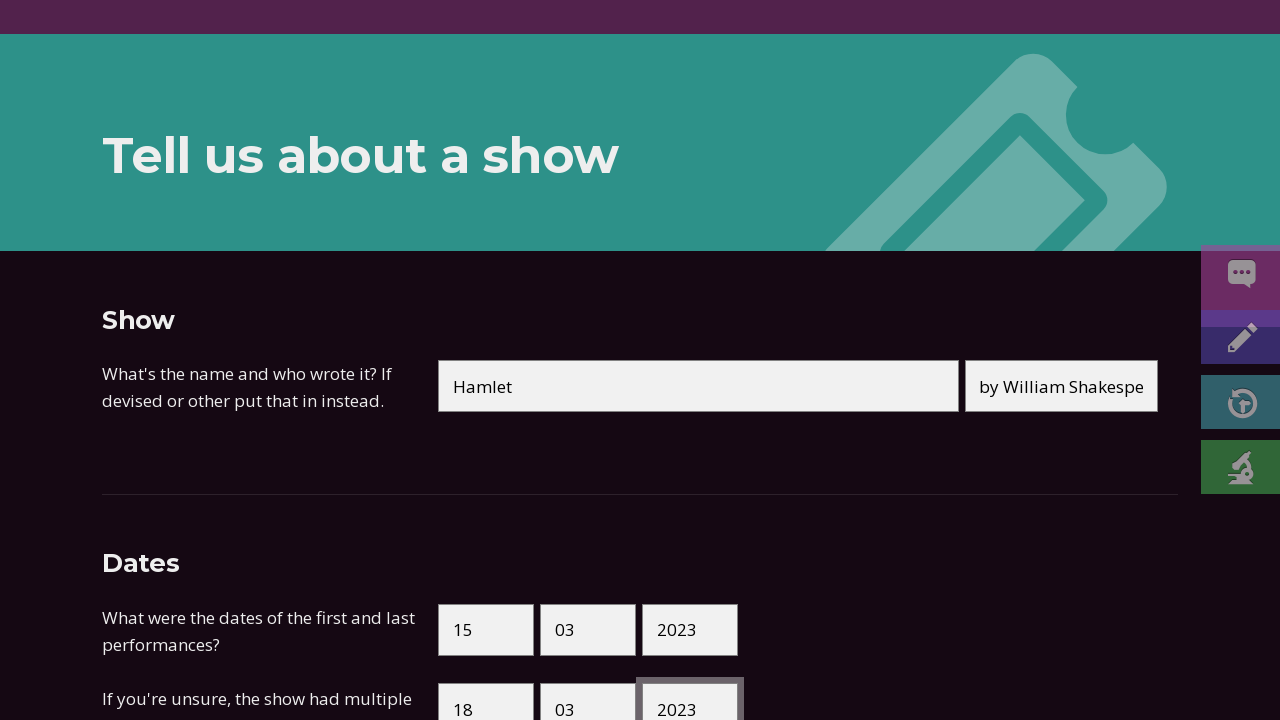

Filled show type field with 'Main season' on input[name='type']
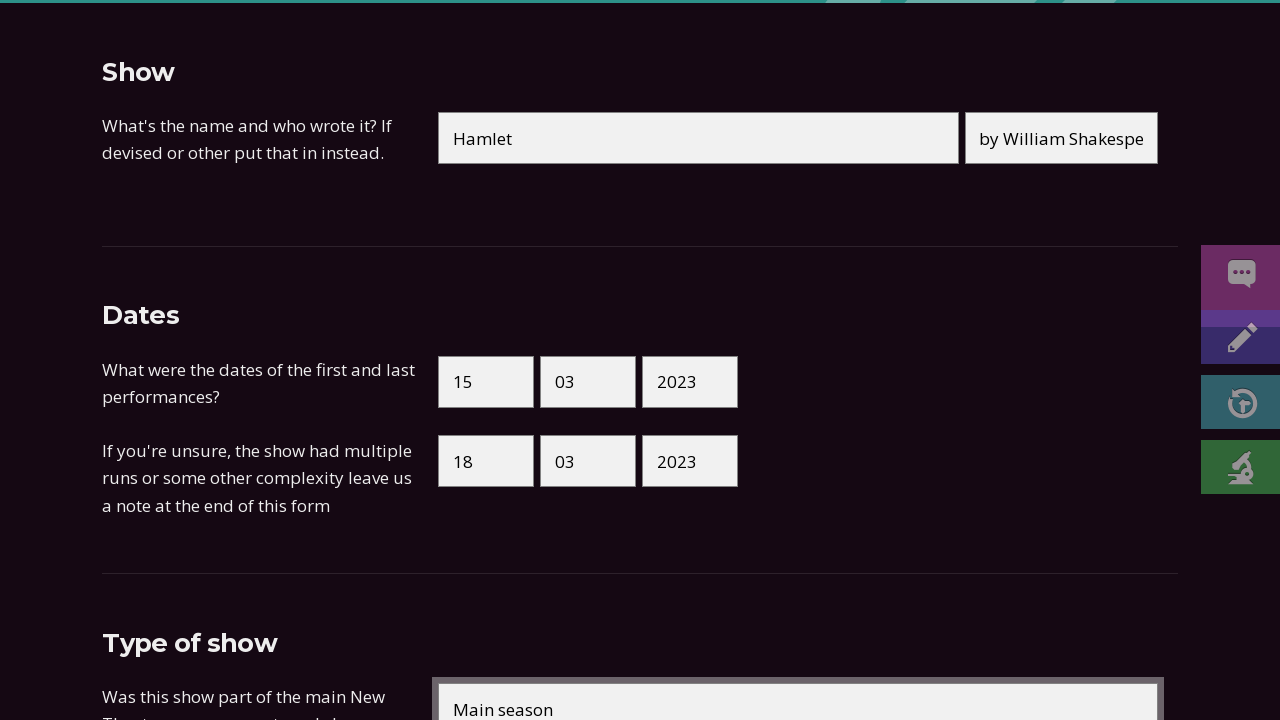

Filled venue field with 'New Theatre' on input[name='venue']
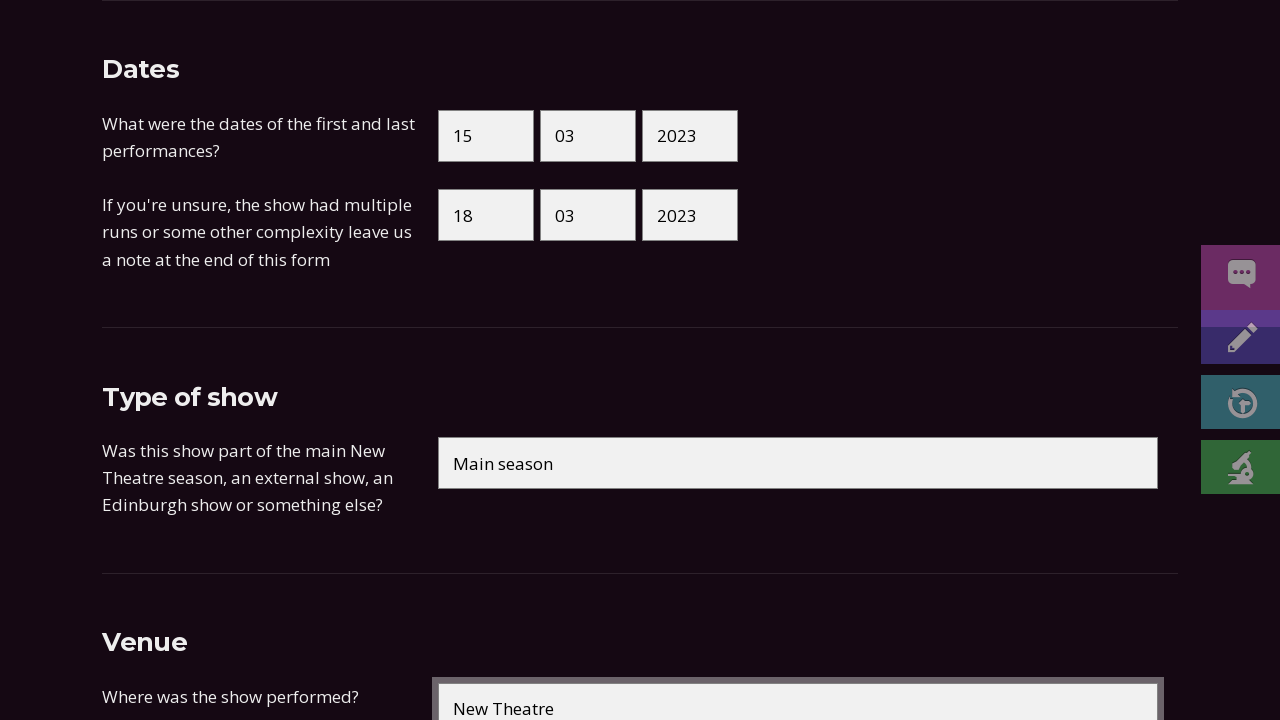

Filled synopsis field with show description on textarea[name='synopsis']
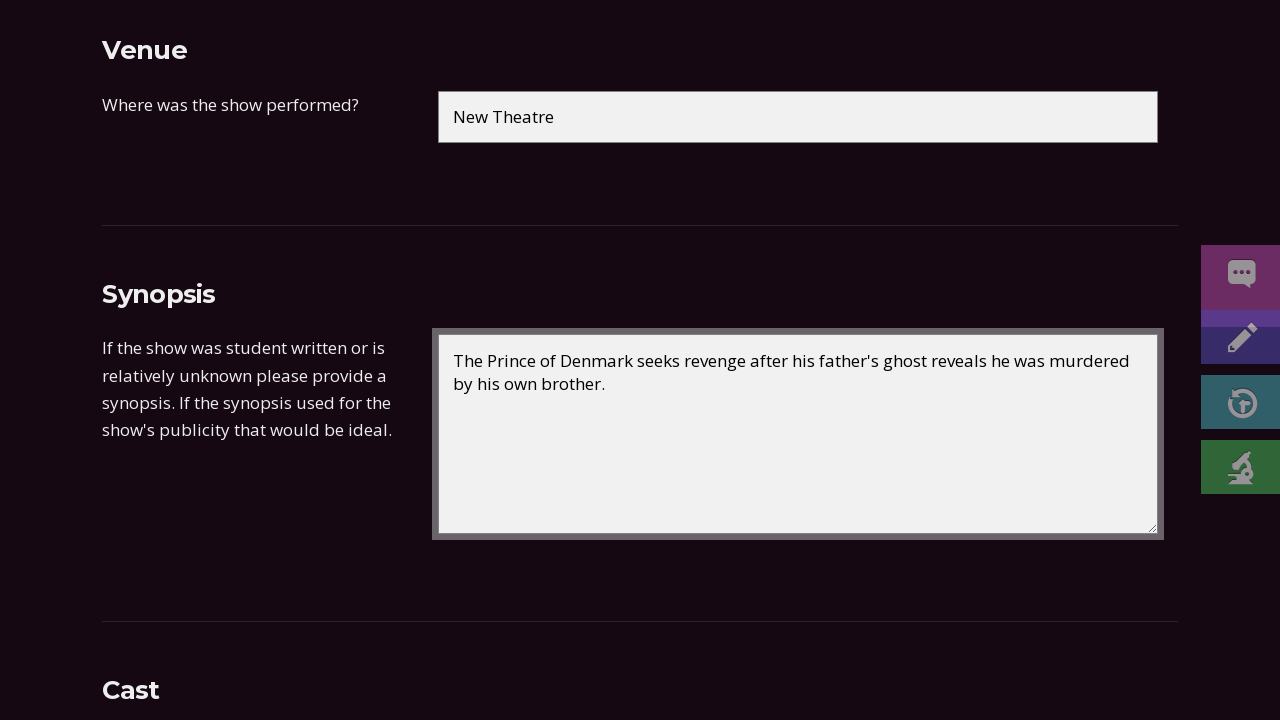

Filled cast field with cast member details on textarea[name='cast']
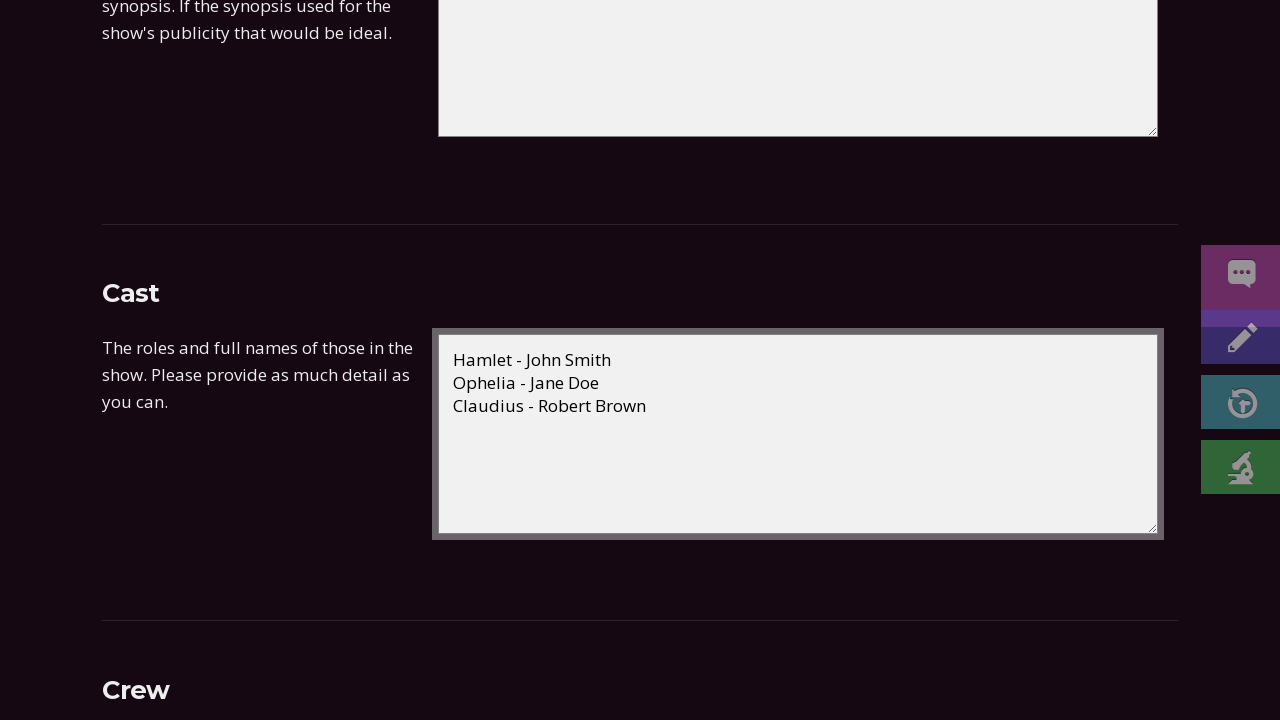

Filled crew field with crew member details on textarea[name='crew']
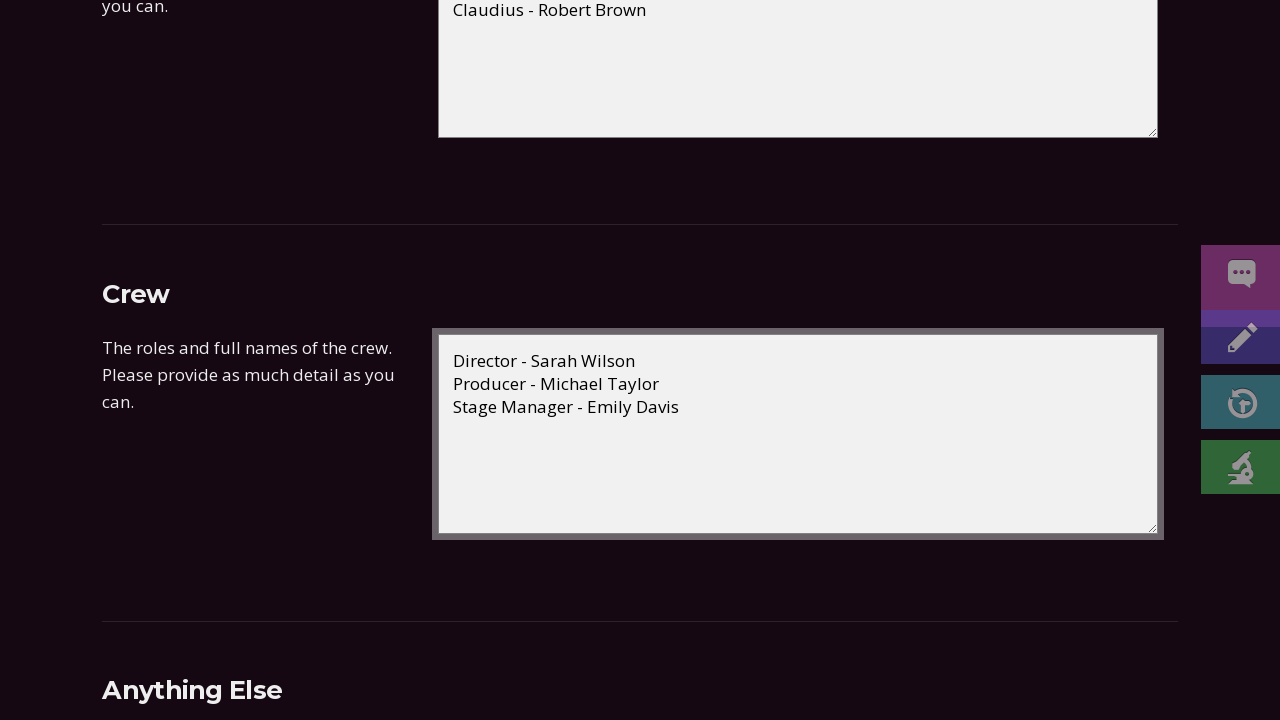

Filled other details field with additional production information on textarea[name='other']
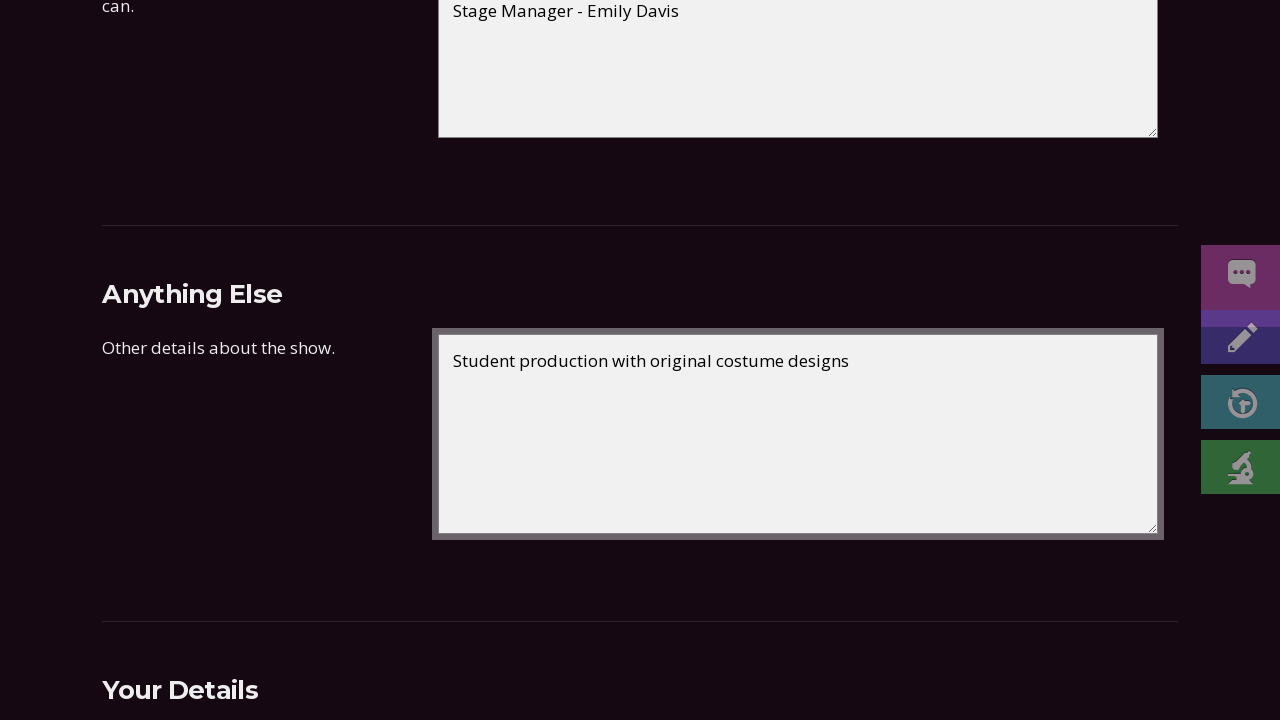

Filled submitter name field with 'Thomas Anderson' on input.collect-field-name[name='name']
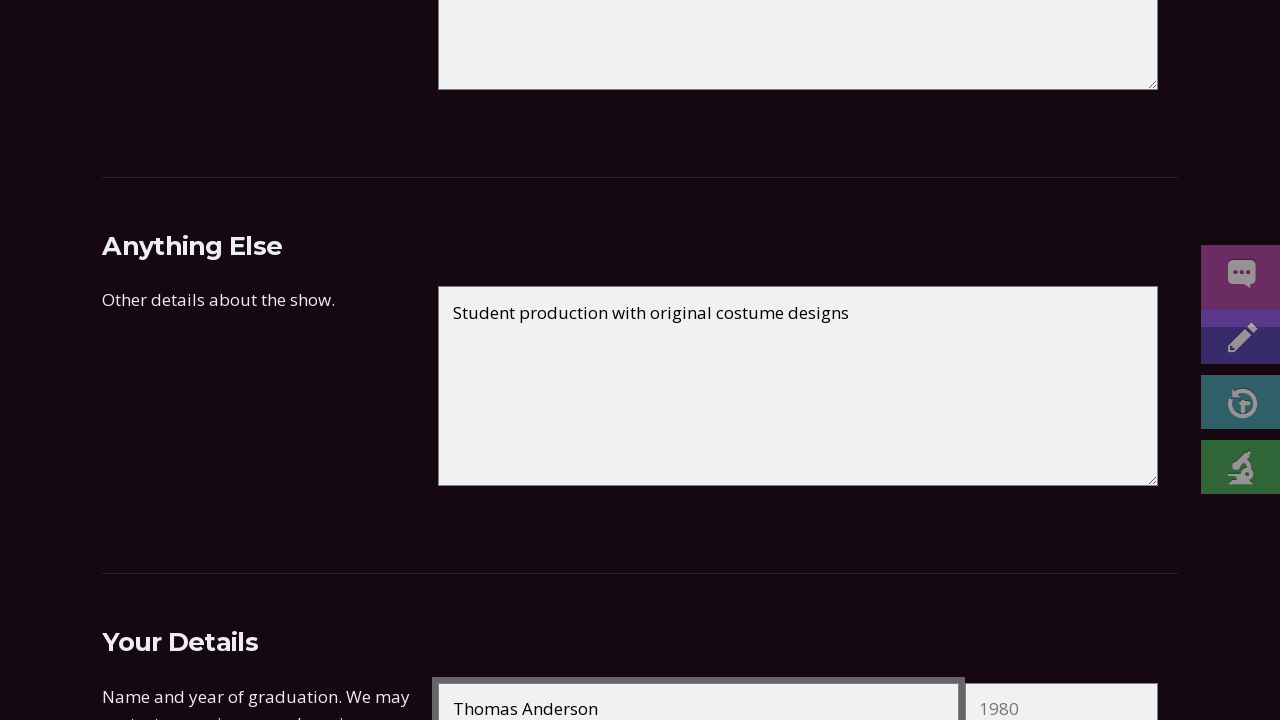

Filled graduation year field with '2015' on input.collect-field-graduation[name='graduation']
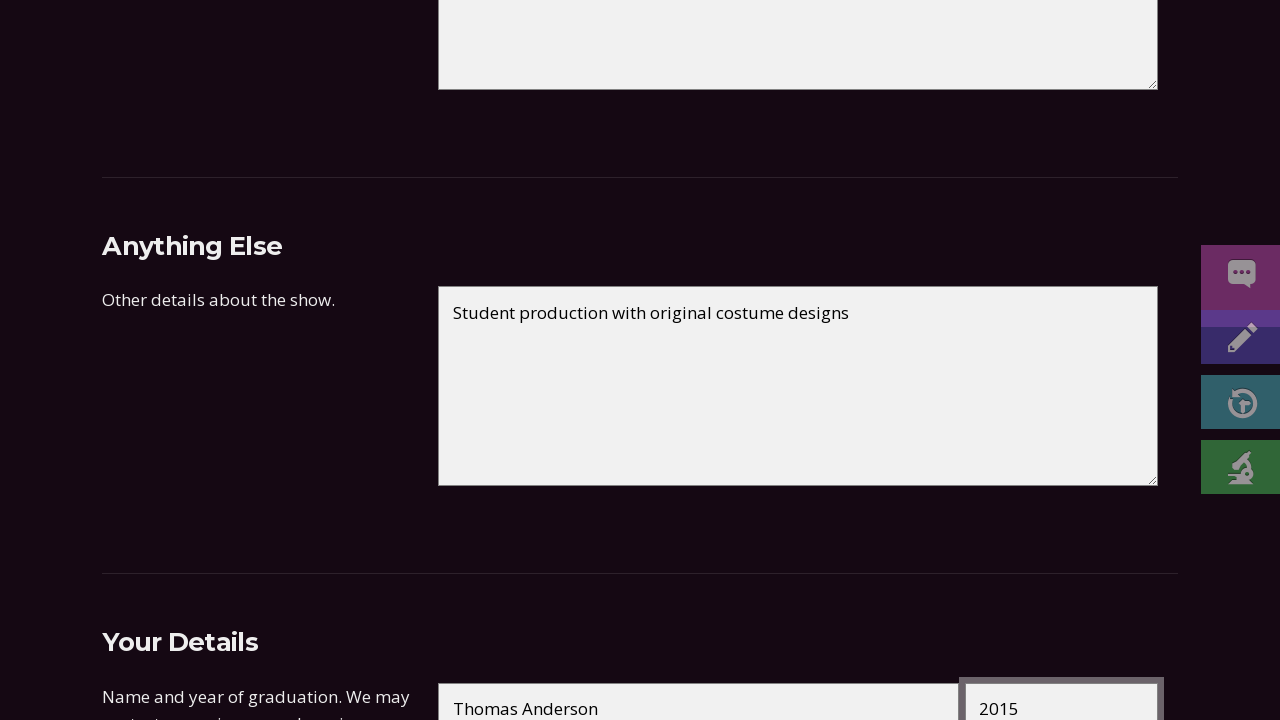

Clicked submit button to submit the show form at (899, 361) on button.collect-submit[type='submit']
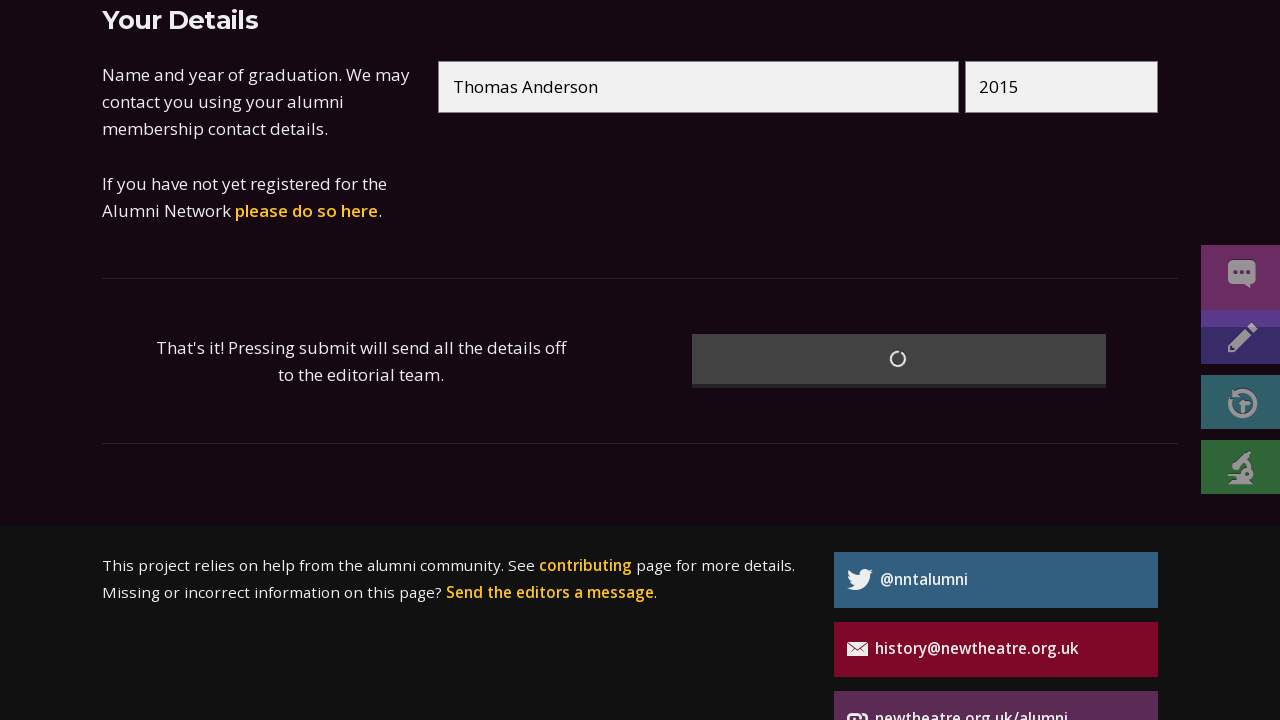

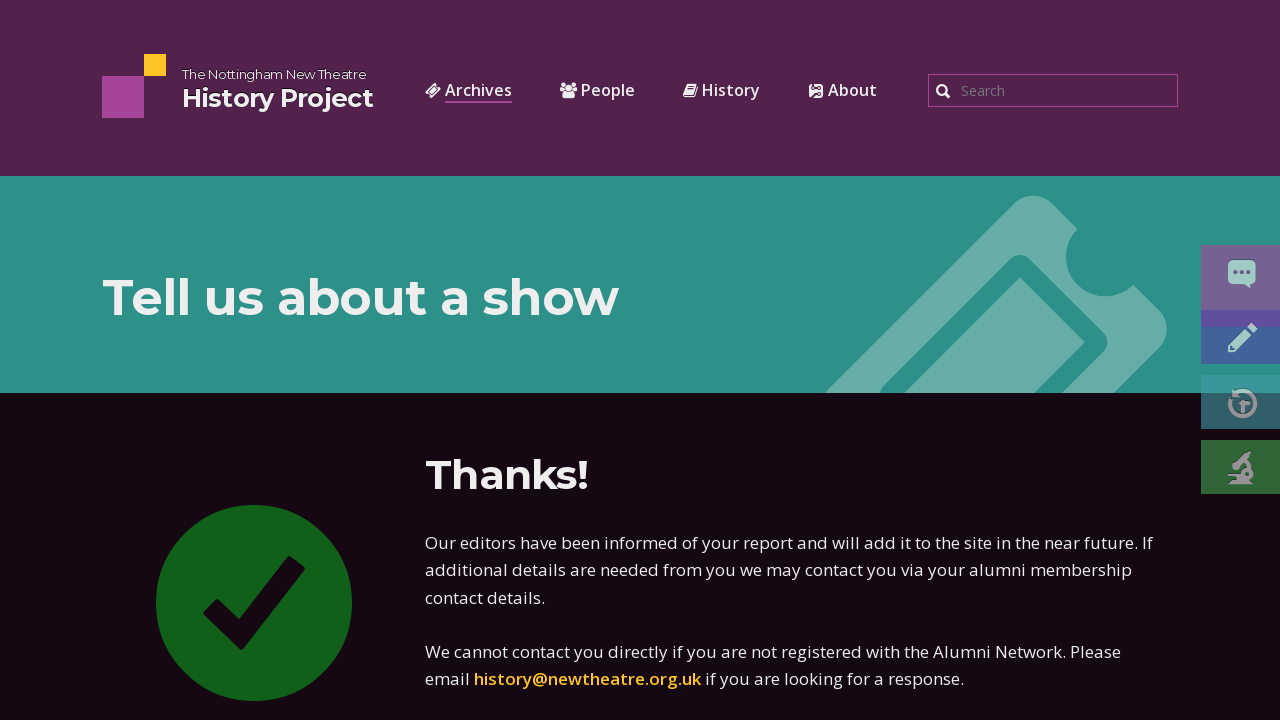